Tests multiple window handling by clicking a link that opens a new window, switching between windows using handle indices, and verifying the correct window is focused by checking page titles.

Starting URL: http://the-internet.herokuapp.com/windows

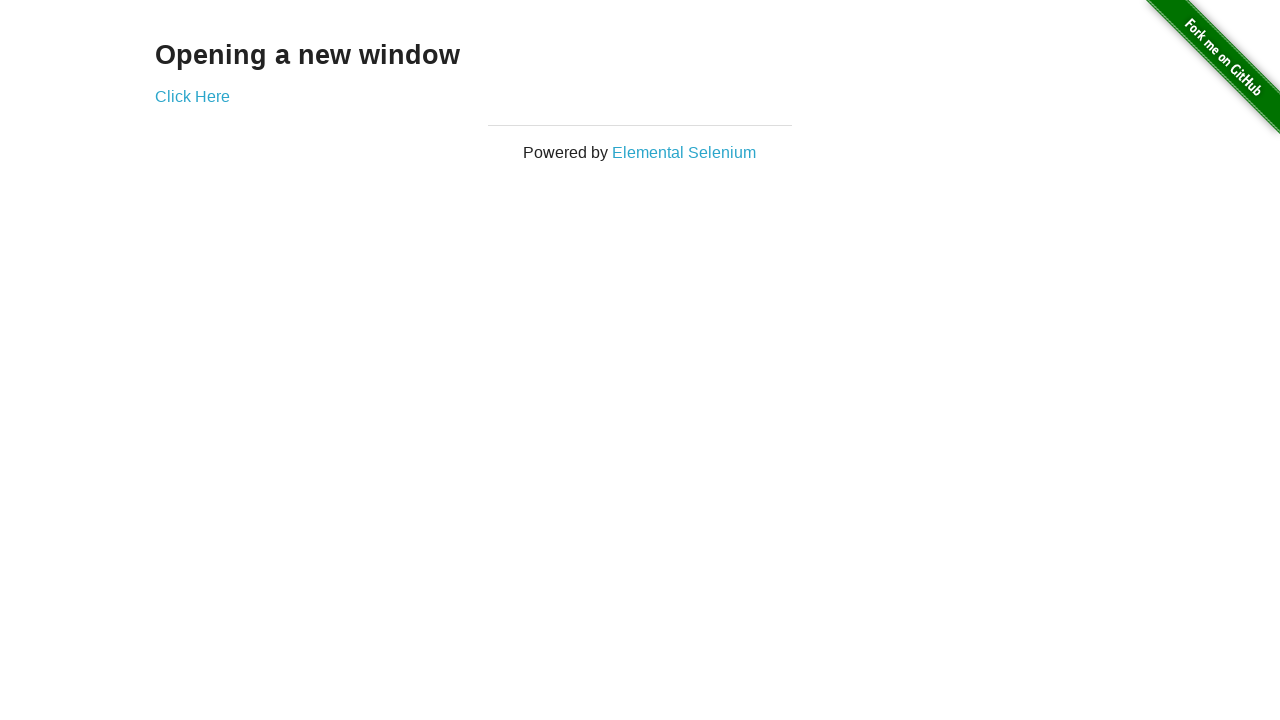

Clicked link that opens a new window at (192, 96) on .example a
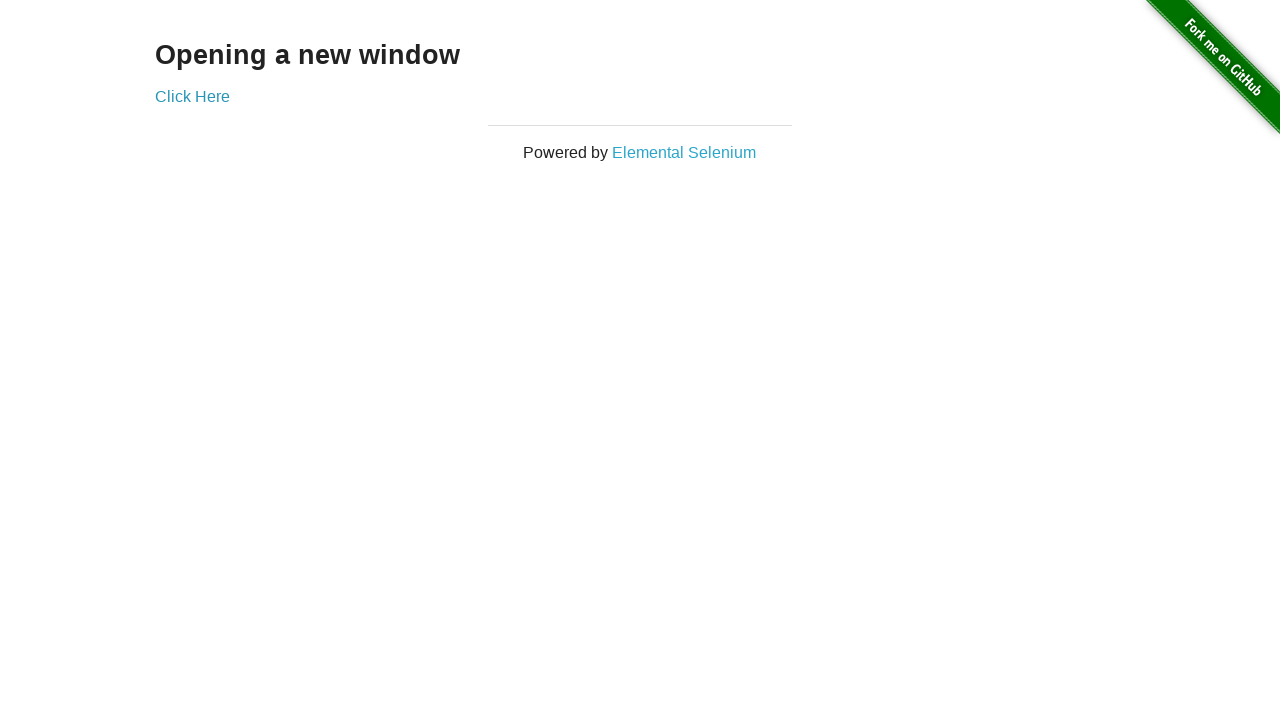

Captured new popup window handle
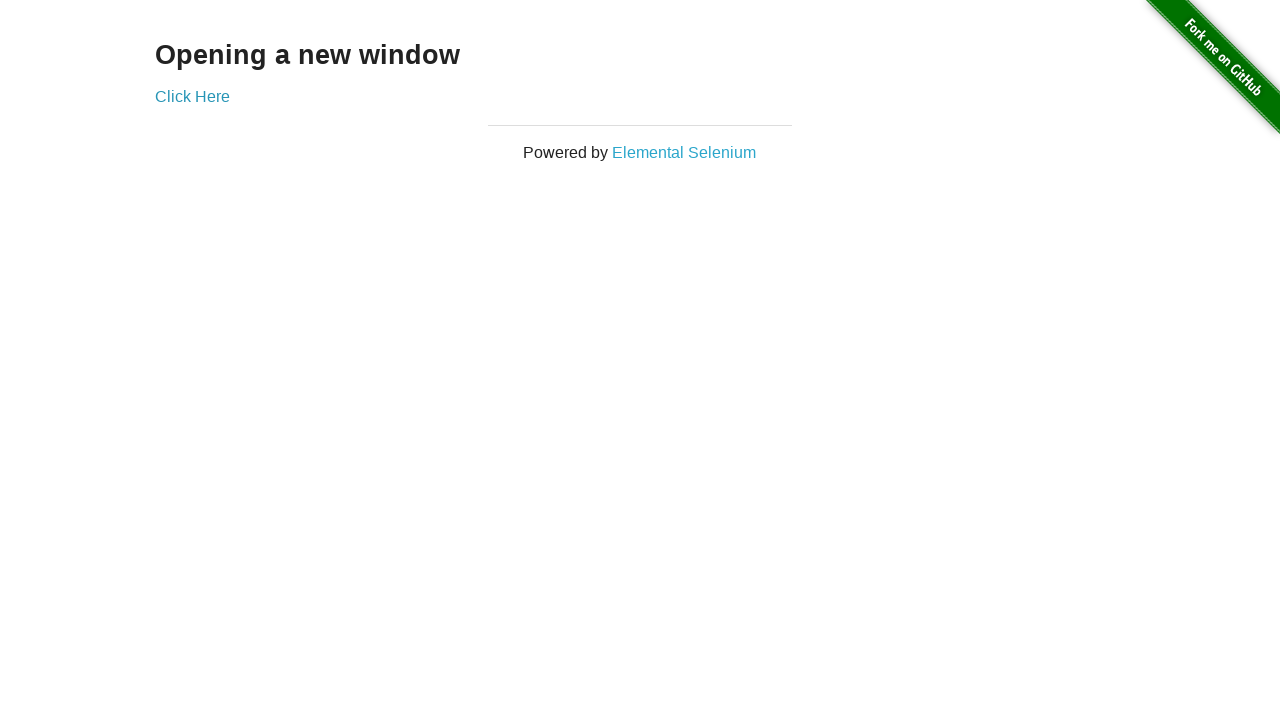

Verified original page title is not 'New Window'
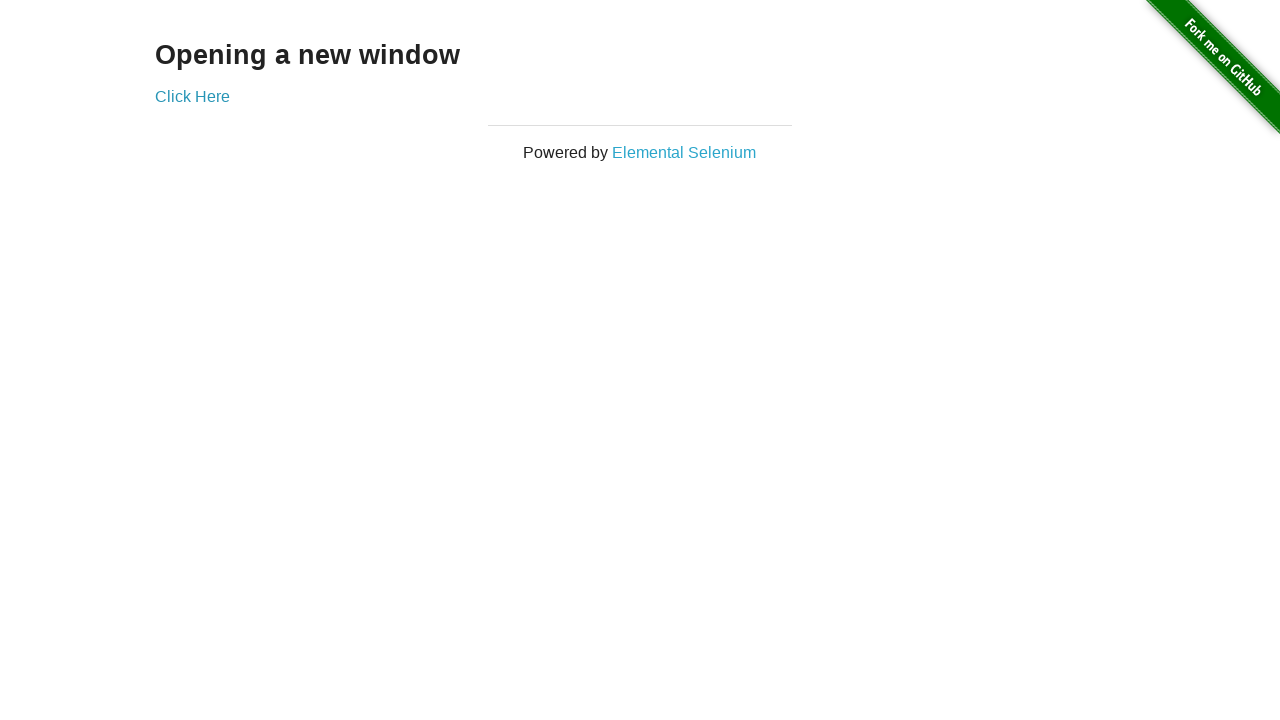

New window loaded completely
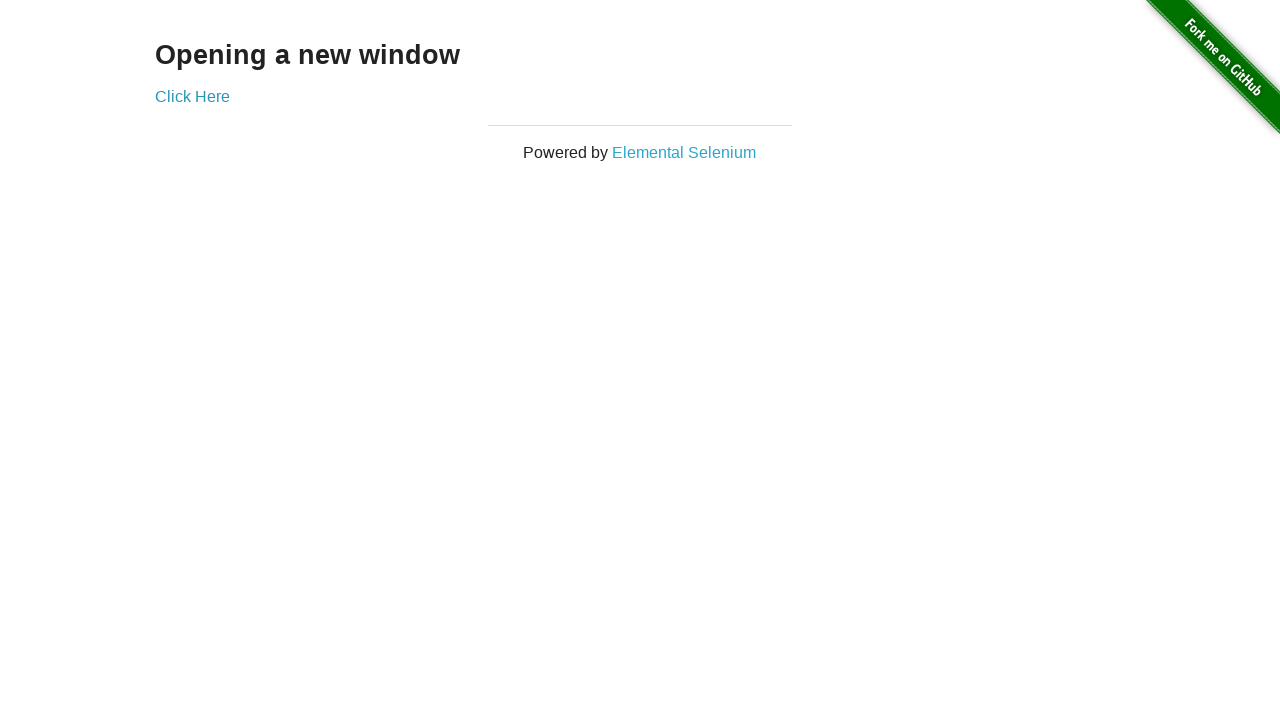

Verified new window title is 'New Window'
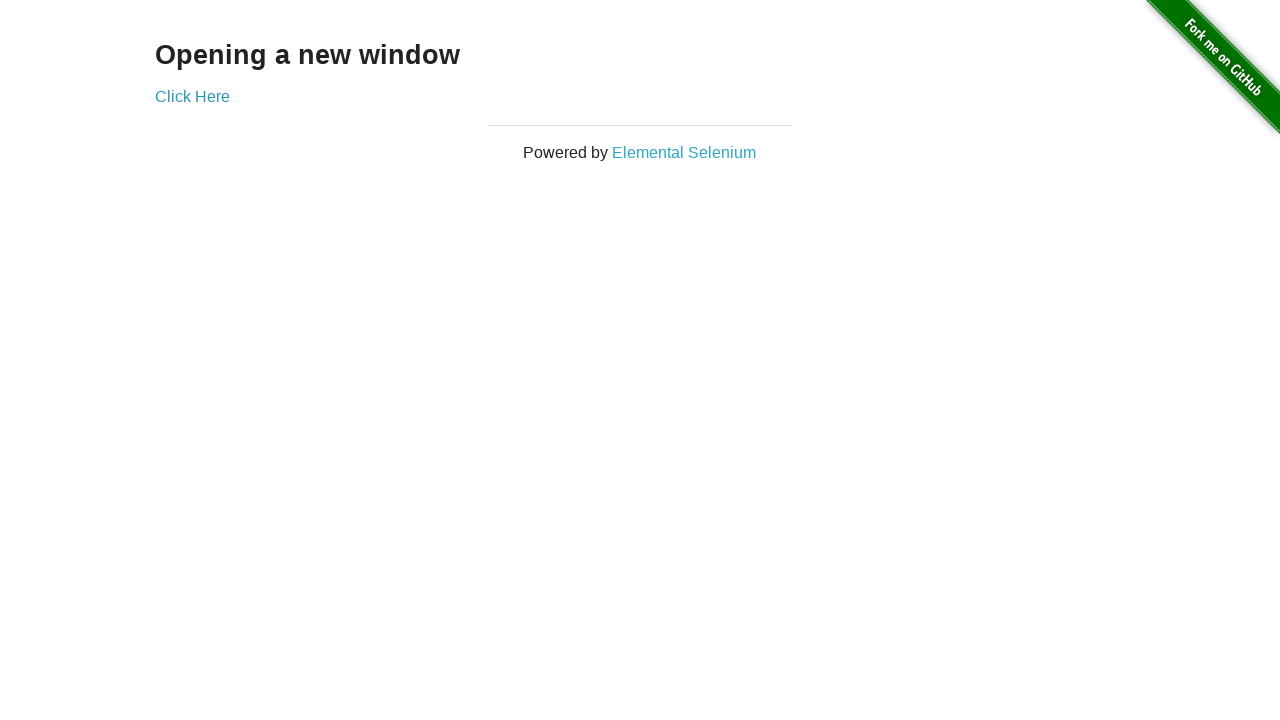

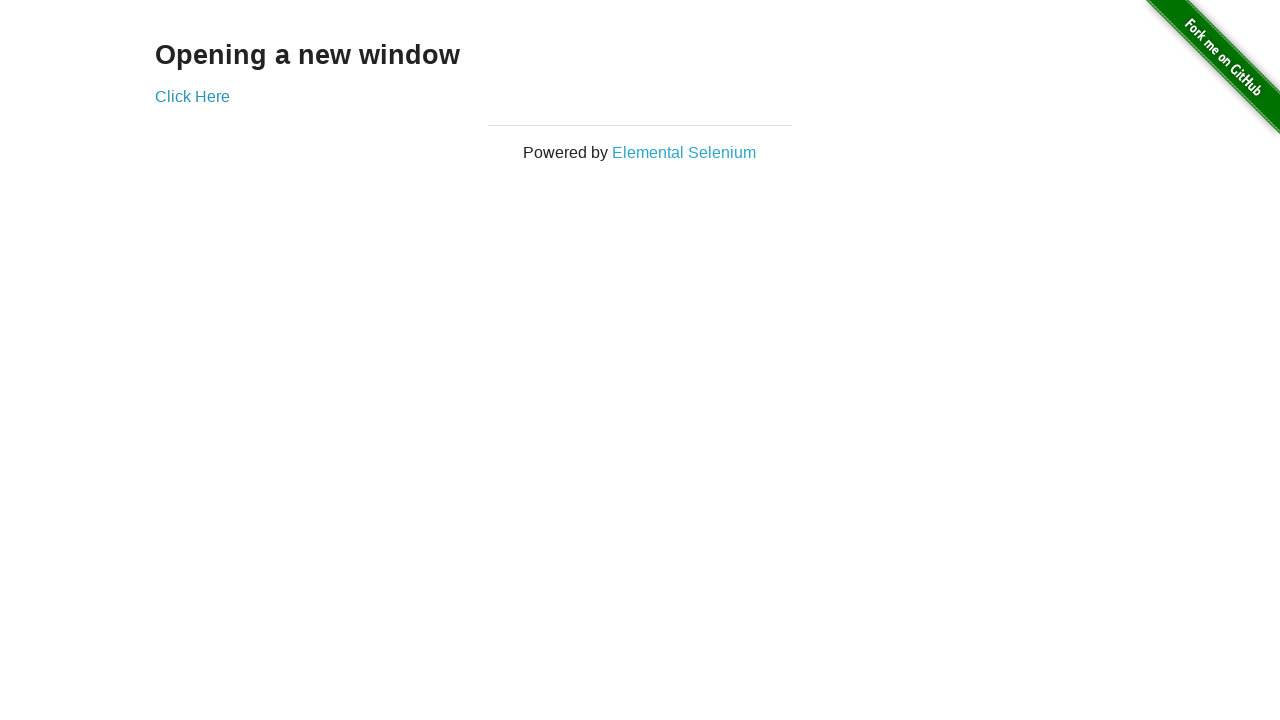